Tests right-click context menu functionality by performing a context click on a button element

Starting URL: https://swisnl.github.io/jQuery-contextMenu/demo.html

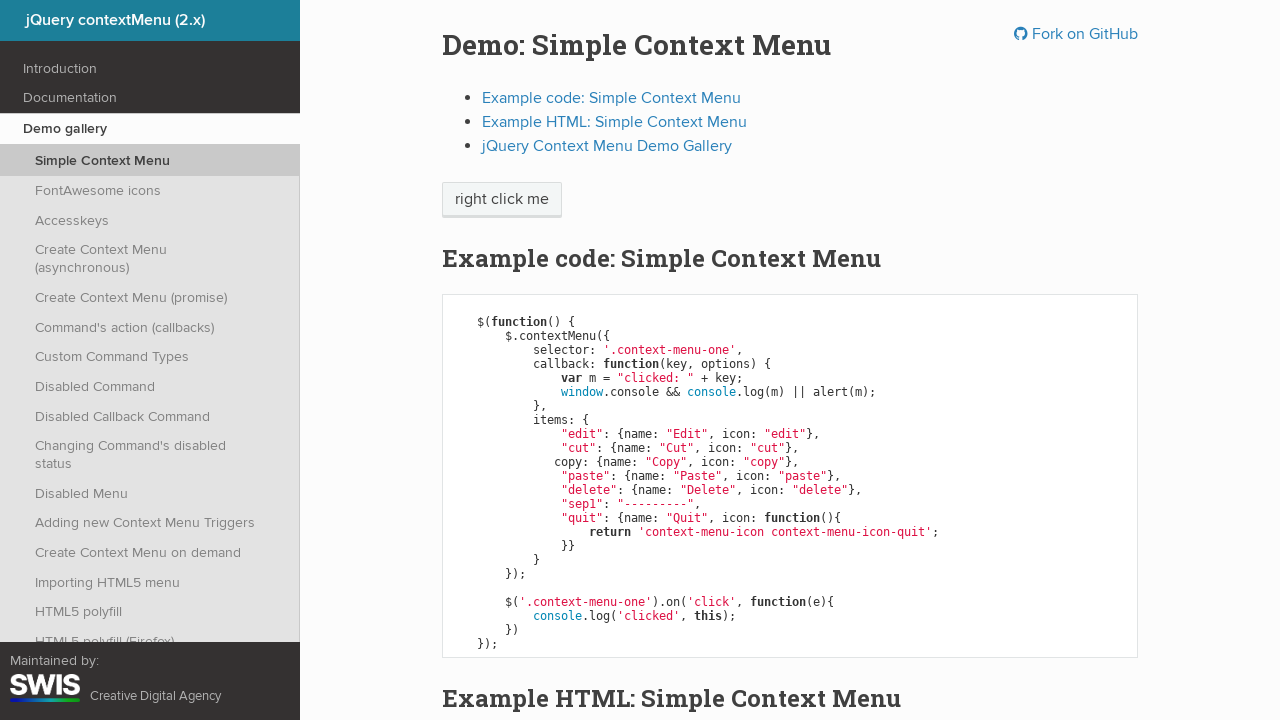

Located button element for context menu
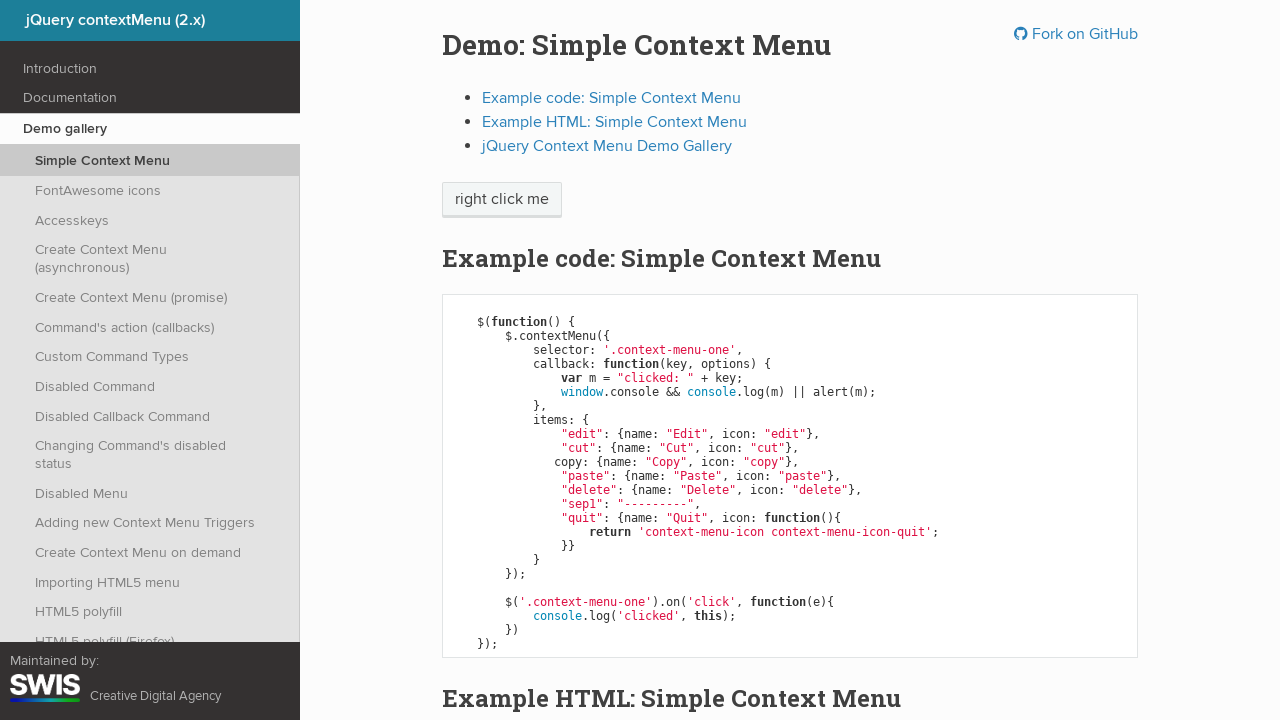

Performed right-click context click on button at (502, 200) on span.context-menu-one.btn.btn-neutral
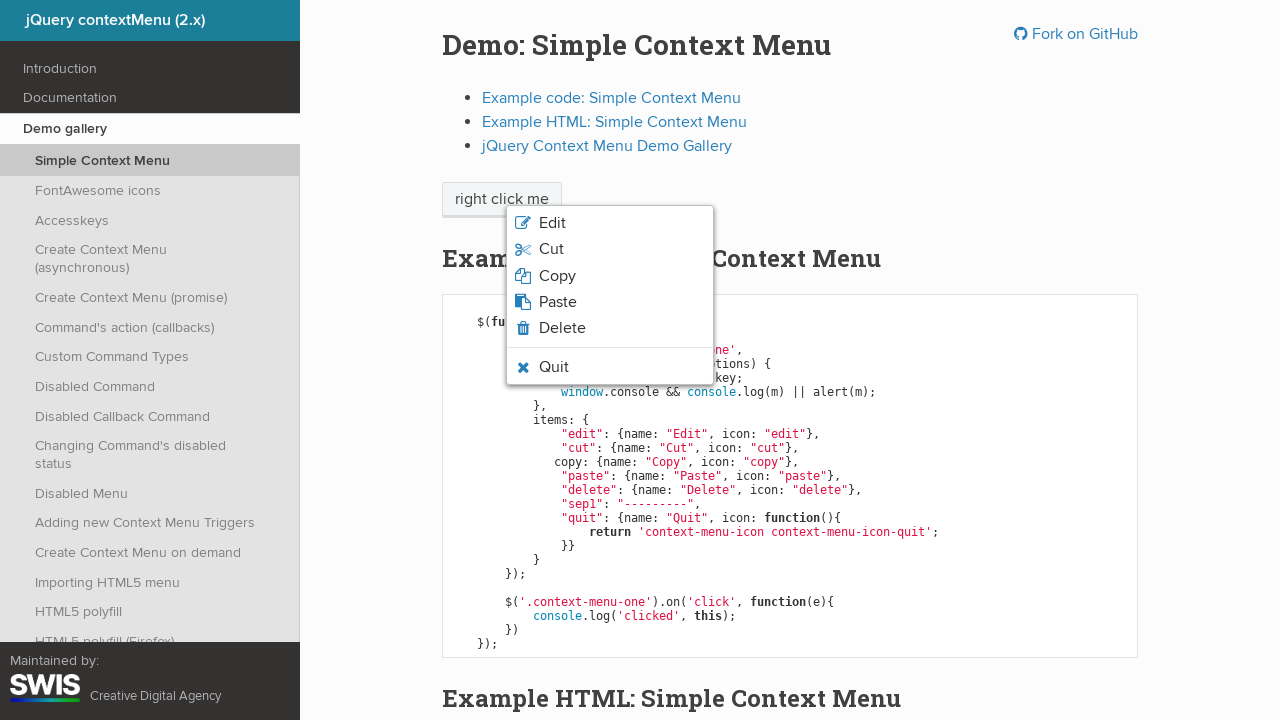

Context menu appeared
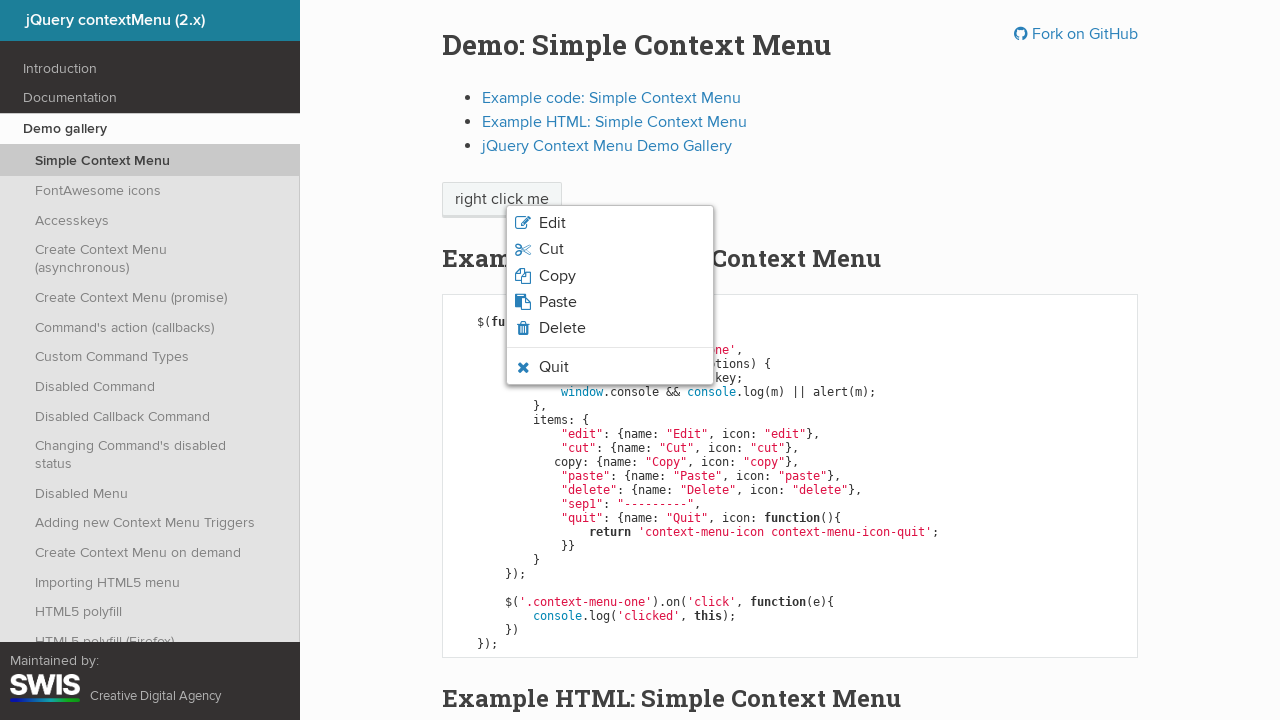

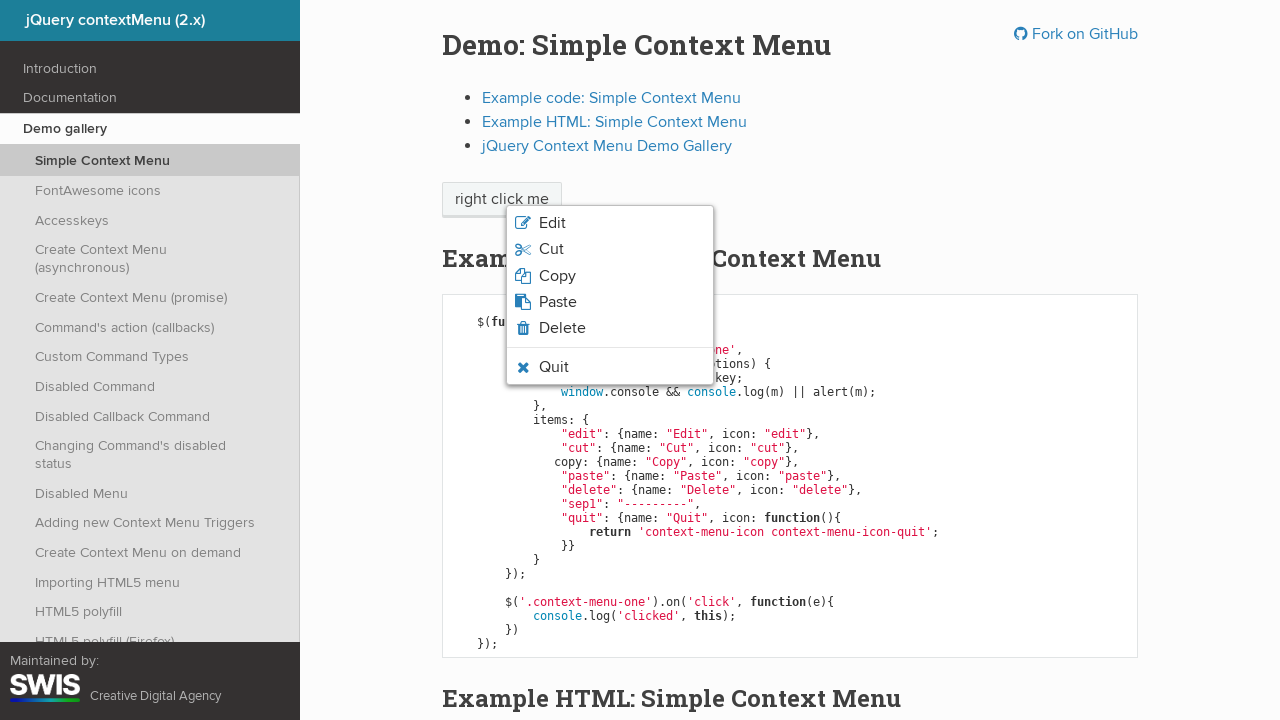